Tests dynamic loading by clicking a Start button and waiting for a "Hello World!" message to become visible on the page.

Starting URL: https://the-internet.herokuapp.com/dynamic_loading/1

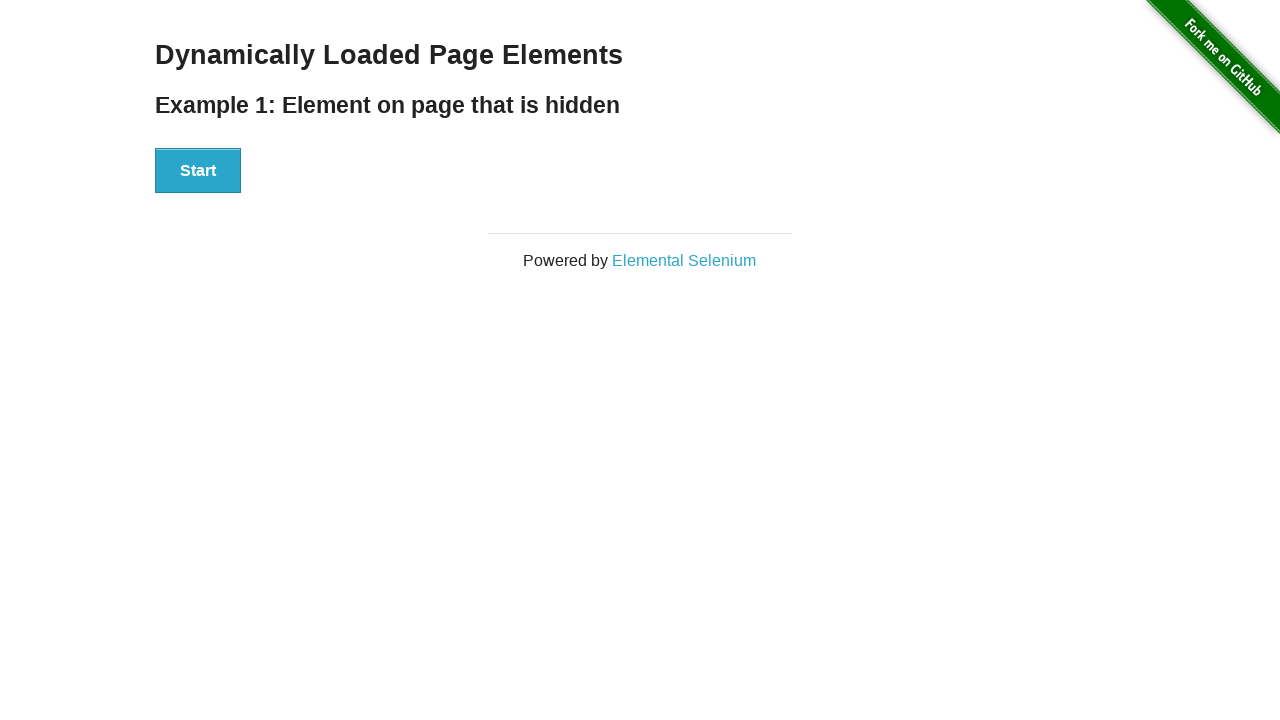

Clicked the Start button to initiate dynamic loading at (198, 171) on xpath=//div[@id='start']/button
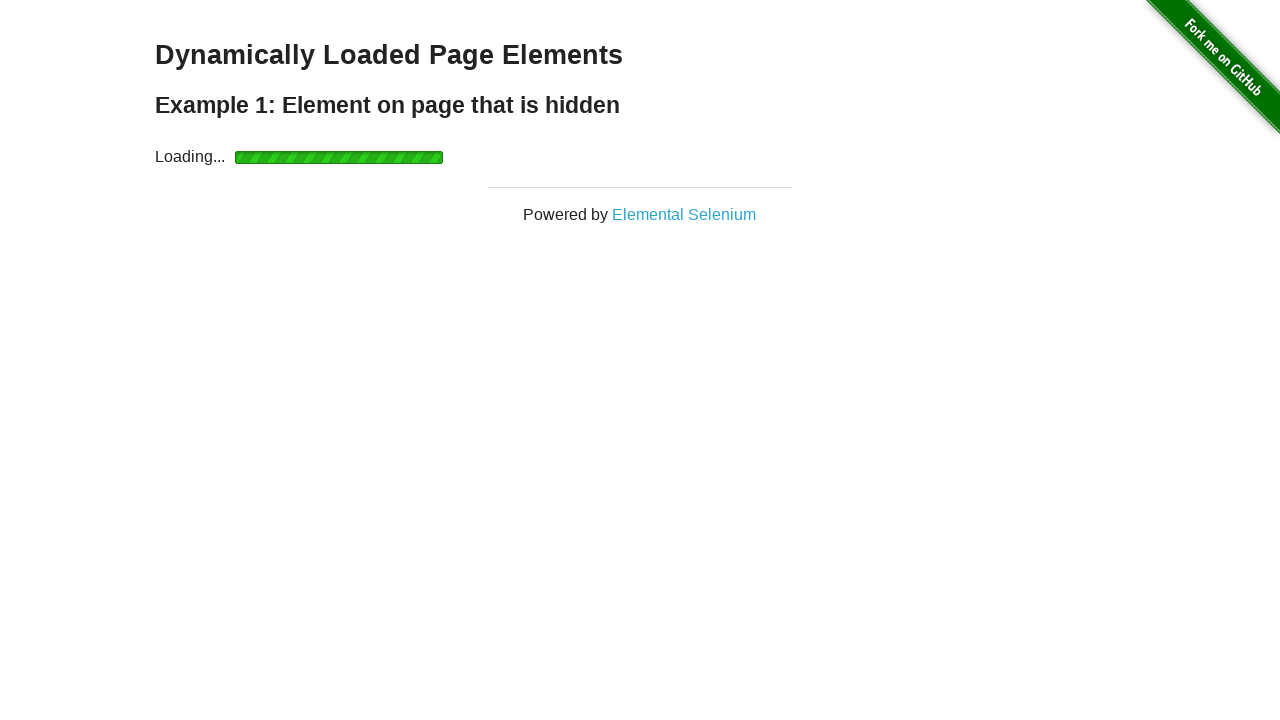

Waited for the finish element to become visible
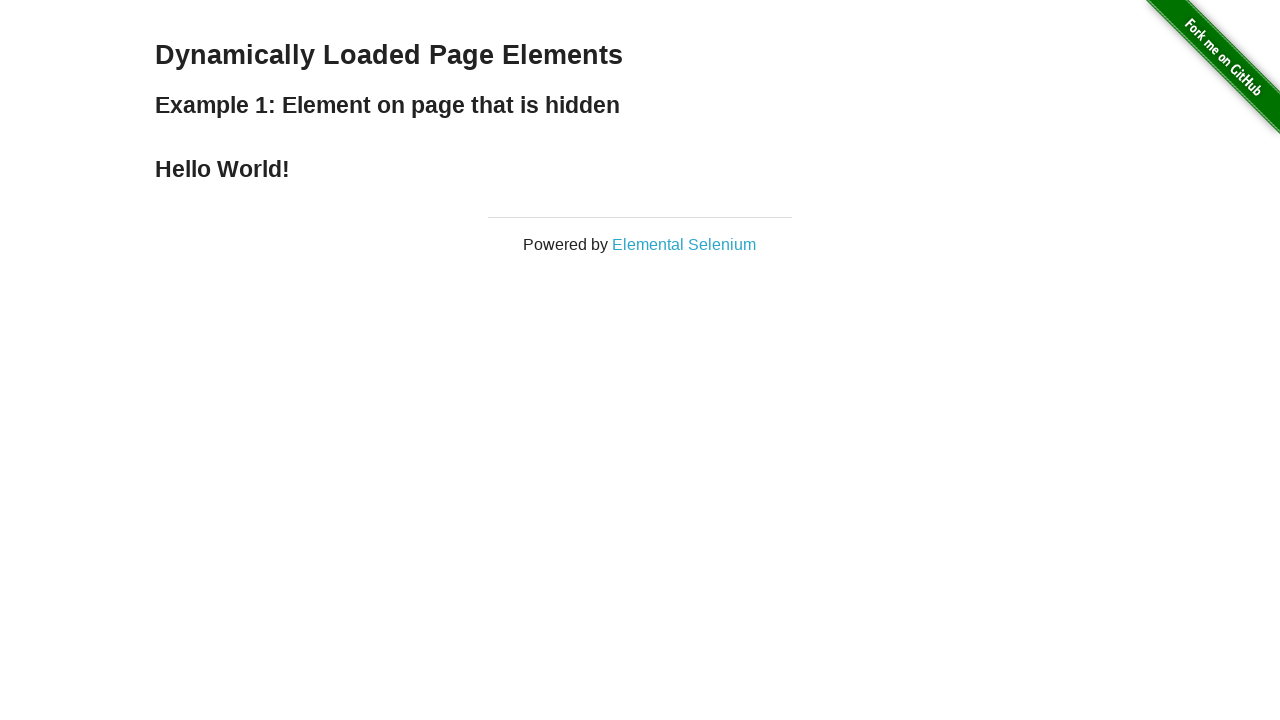

Located the finish element
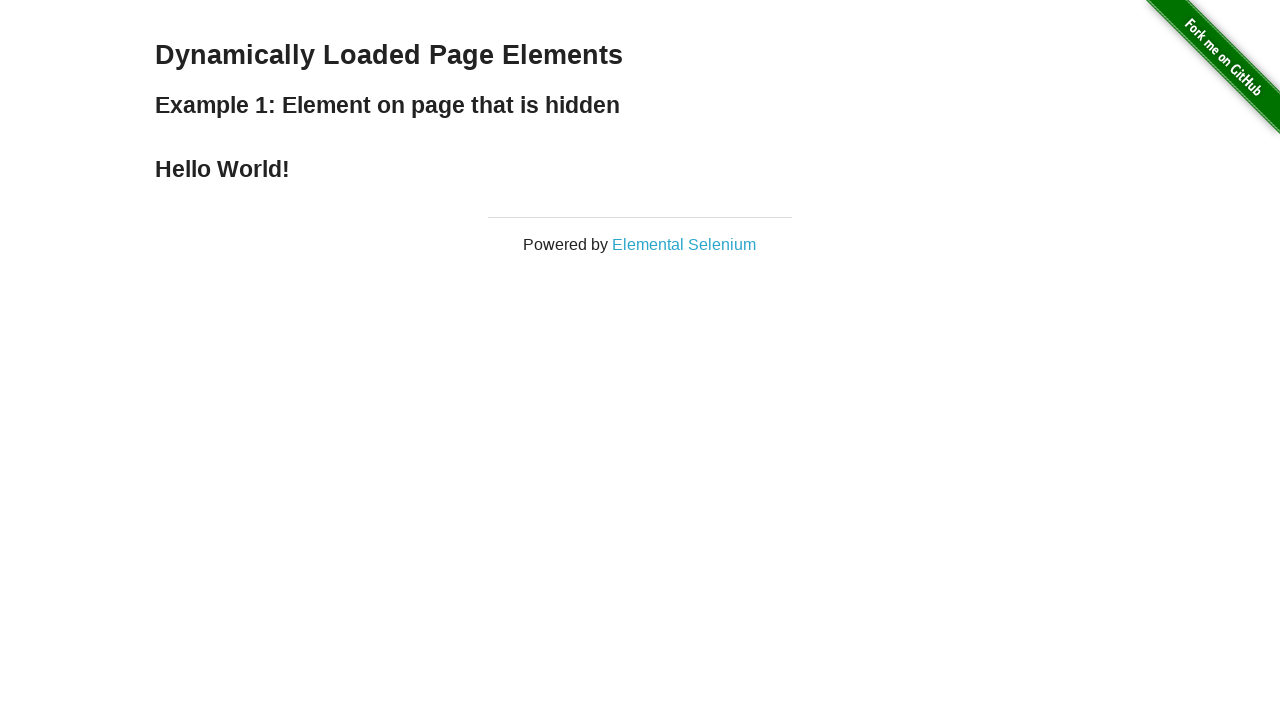

Verified that 'Hello World!' message is present in the finish element
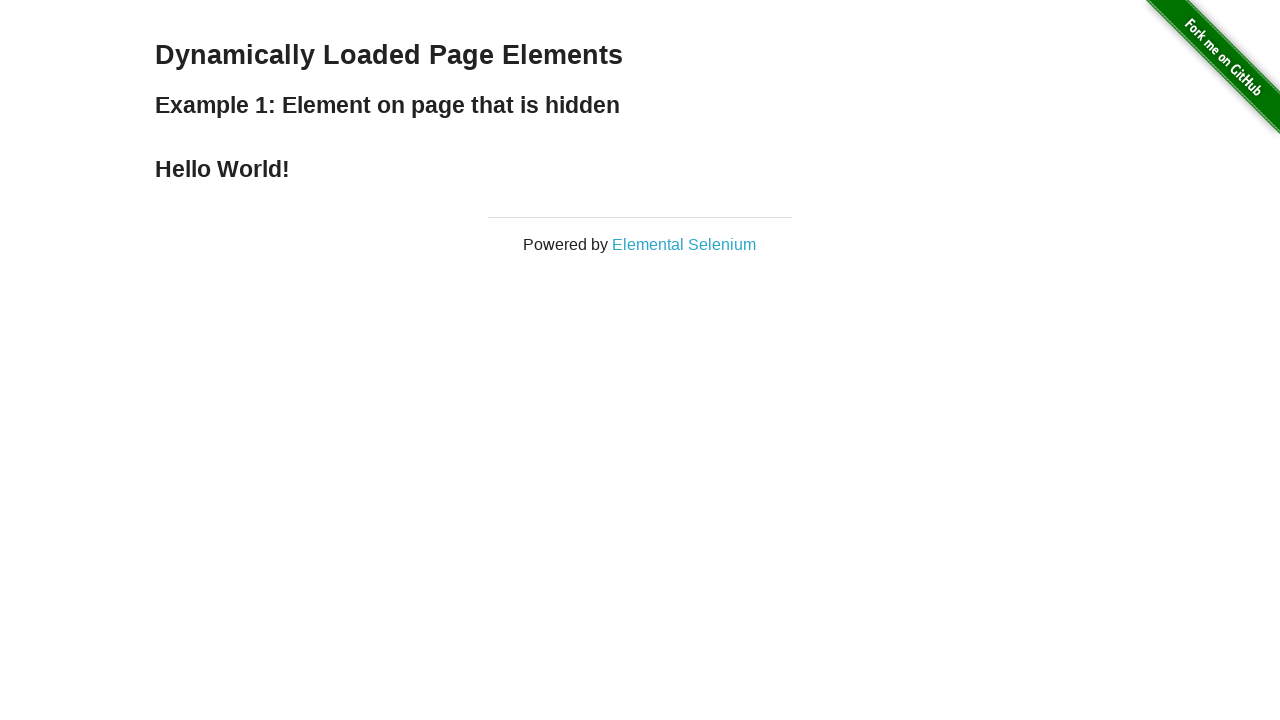

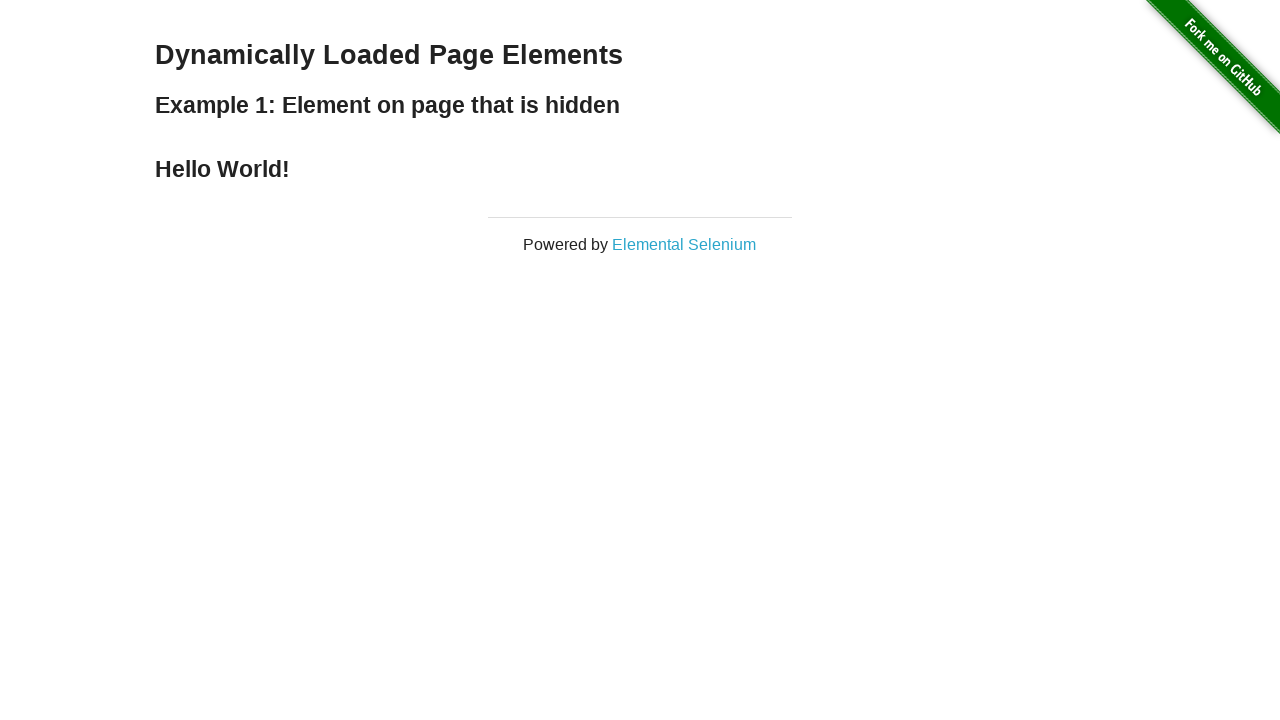